Navigates to Saucedemo and fills the first input field using tag name selector

Starting URL: https://www.saucedemo.com/

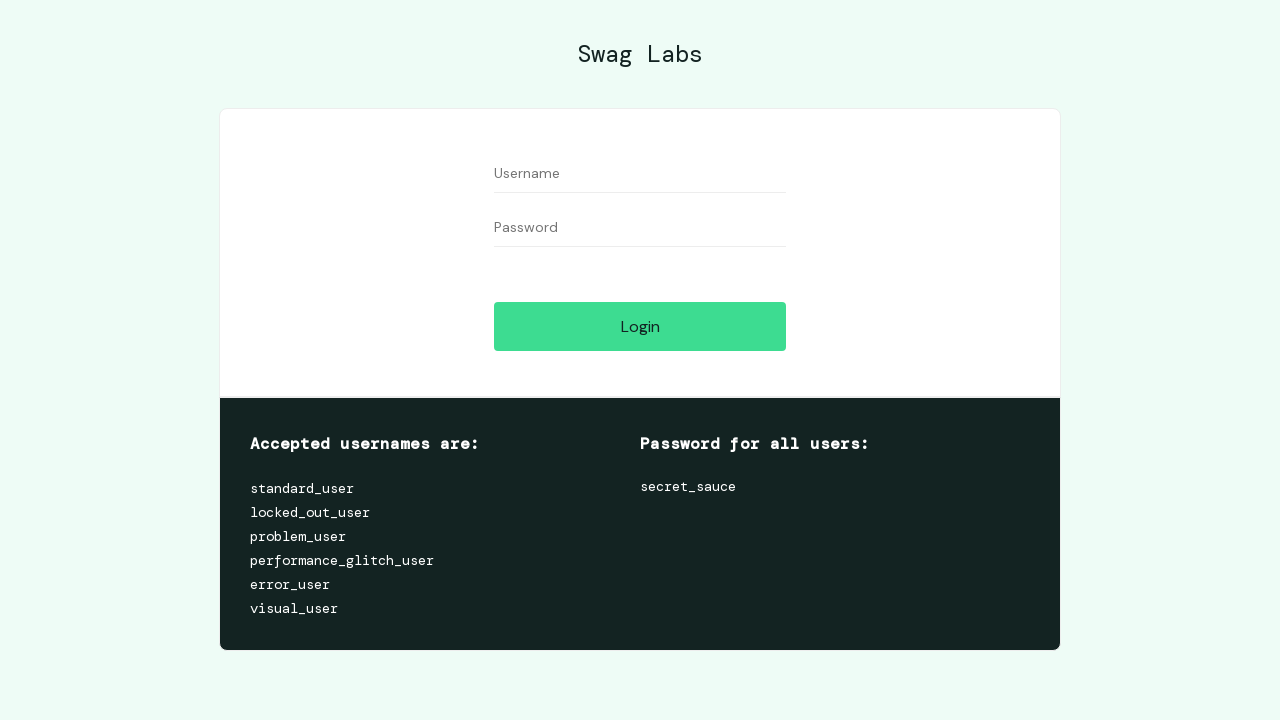

Filled first input field with 'standard_user' using tag name selector on input
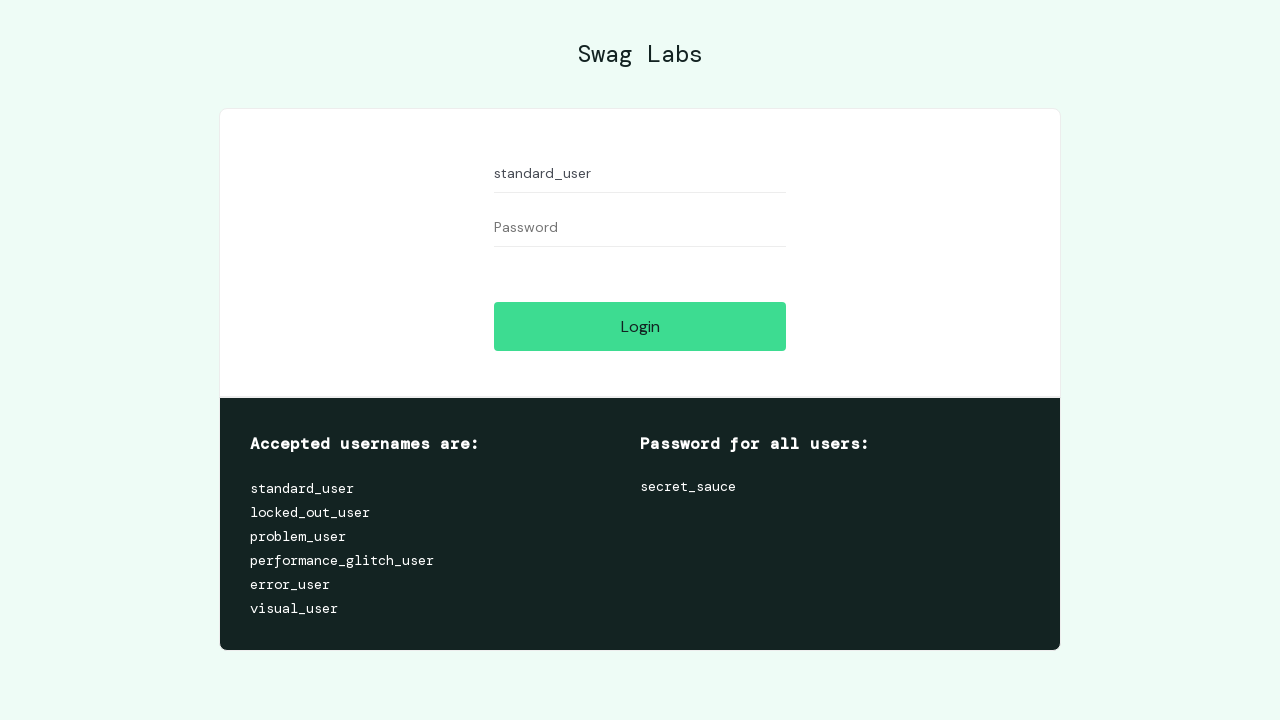

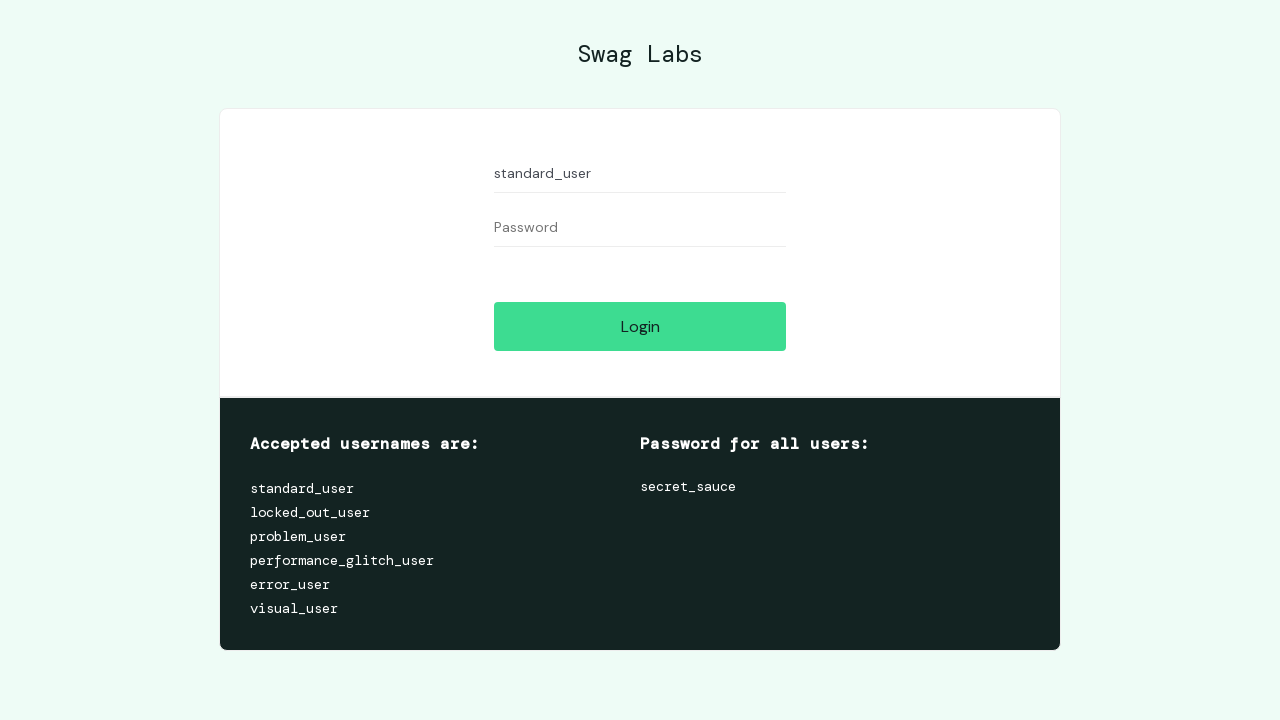